Tests autosuggest dropdown functionality by typing partial text and selecting a specific option from the suggestions

Starting URL: https://rahulshettyacademy.com/dropdownsPractise/

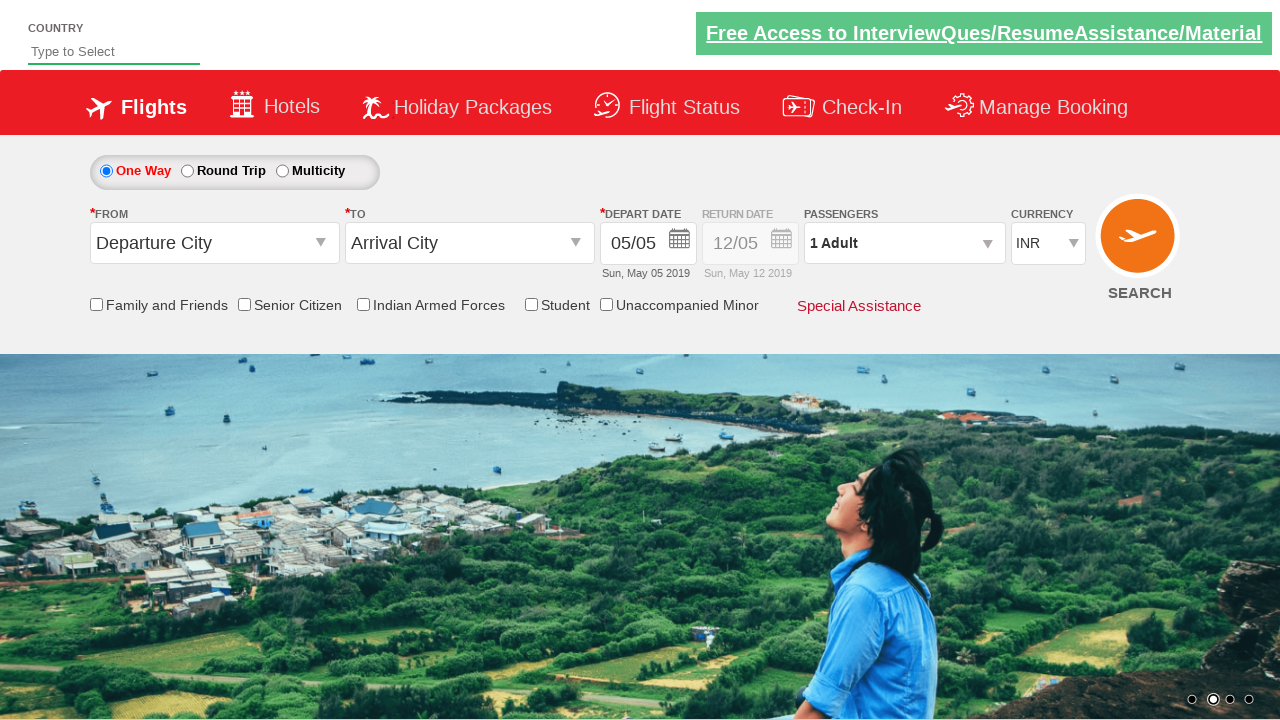

Clicked on autosuggest input field at (114, 52) on #autosuggest
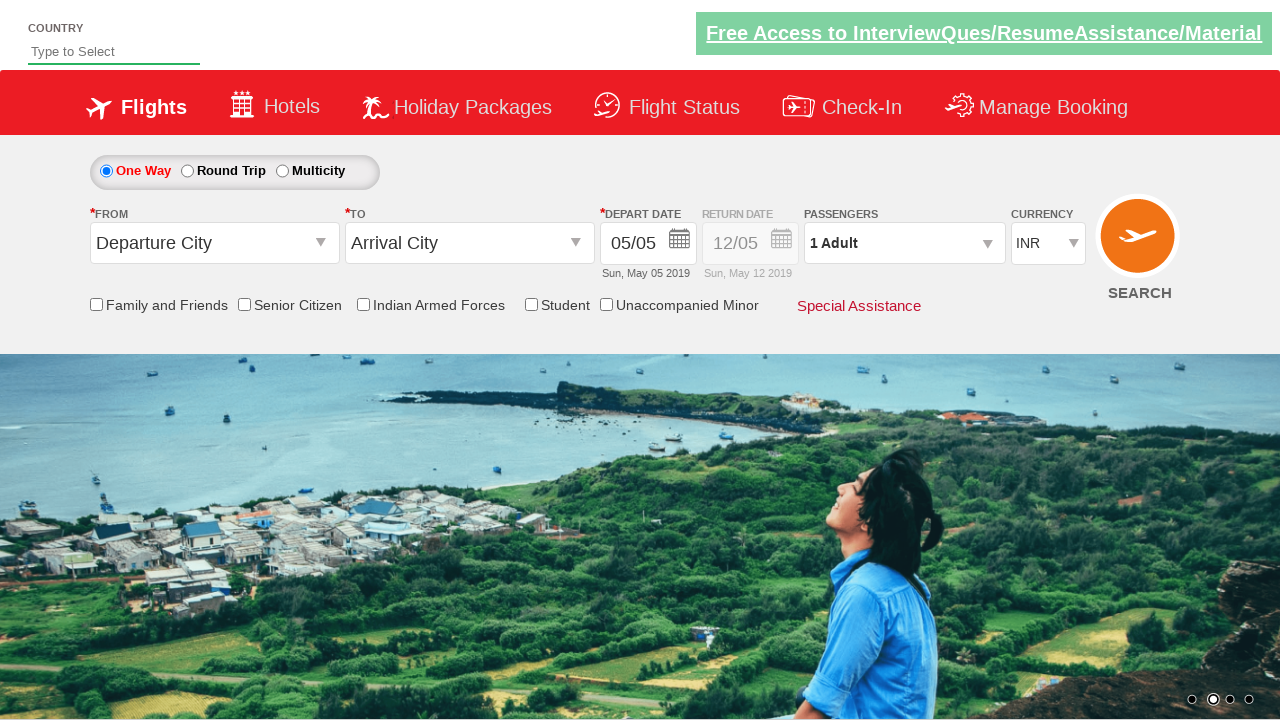

Typed 'in' in autosuggest field to trigger dropdown suggestions on #autosuggest
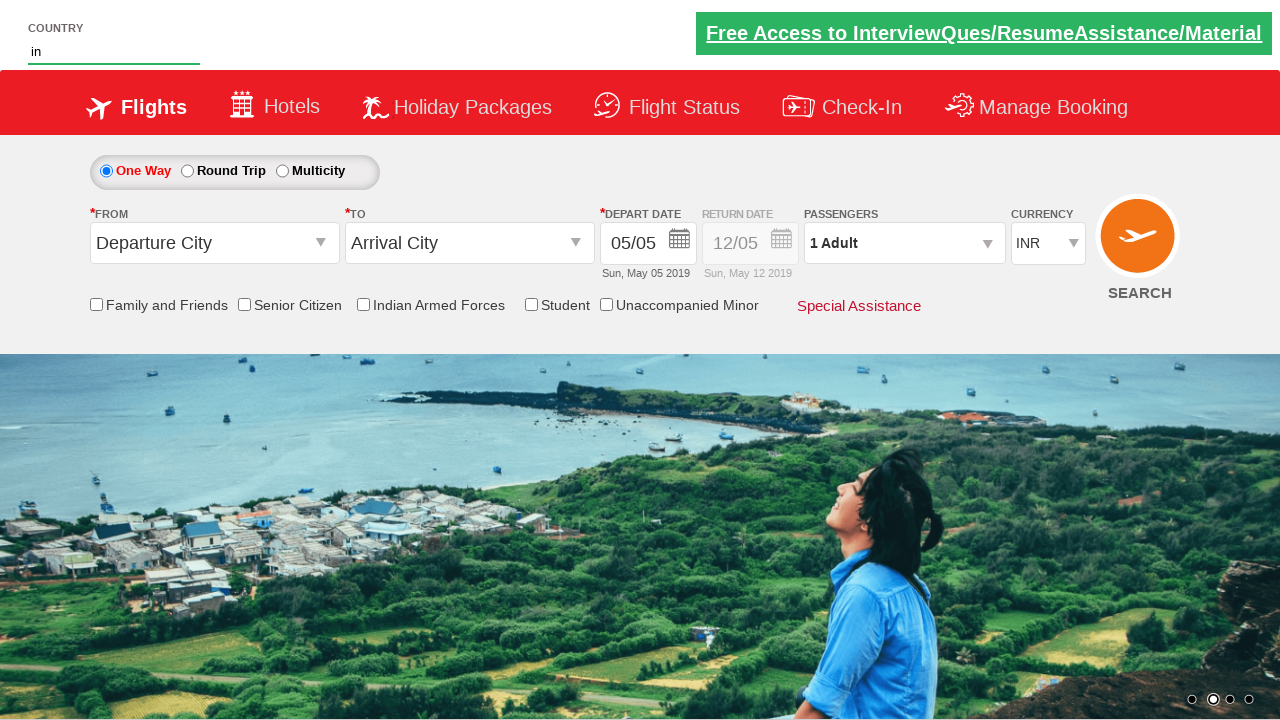

Dropdown suggestions loaded
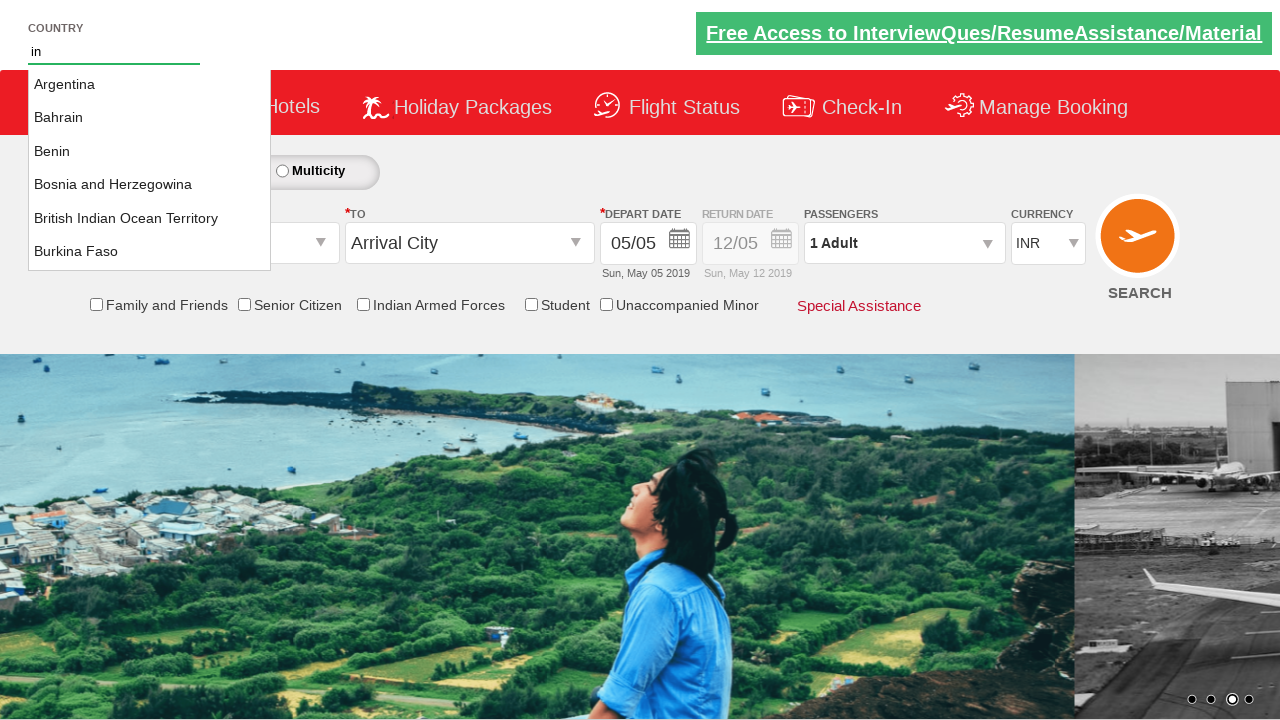

Selected 'India' from autosuggest dropdown options
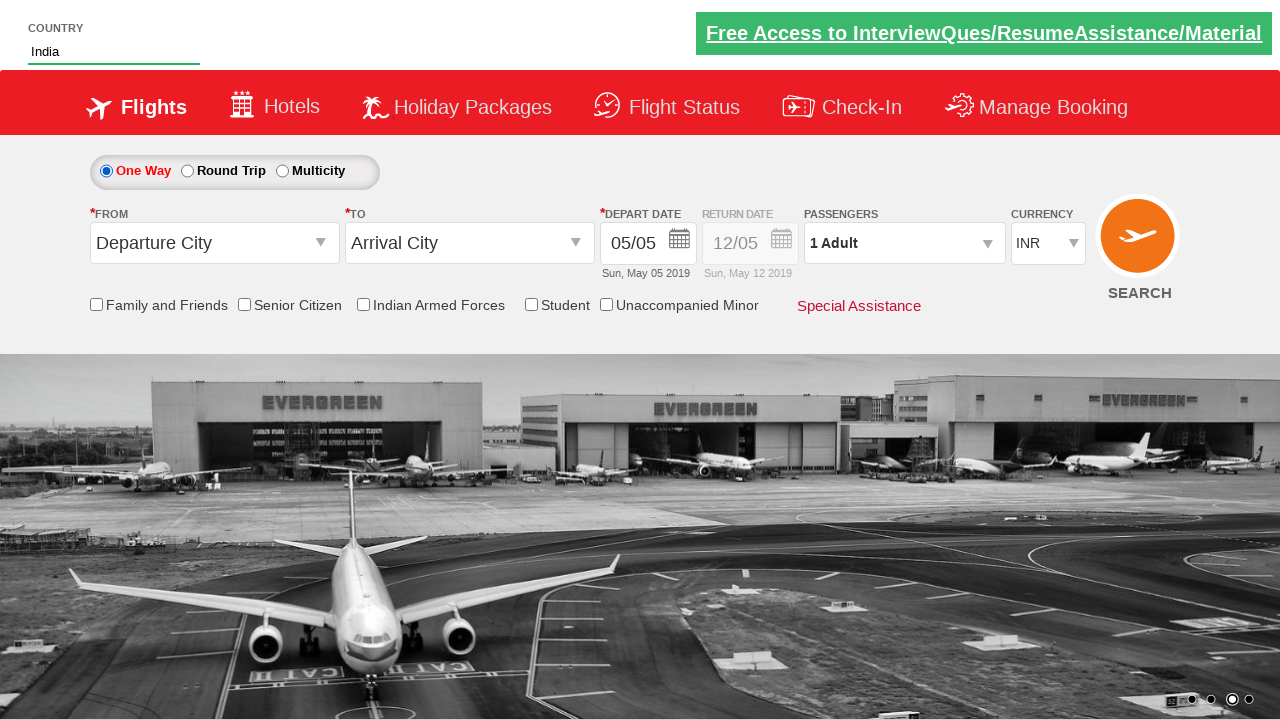

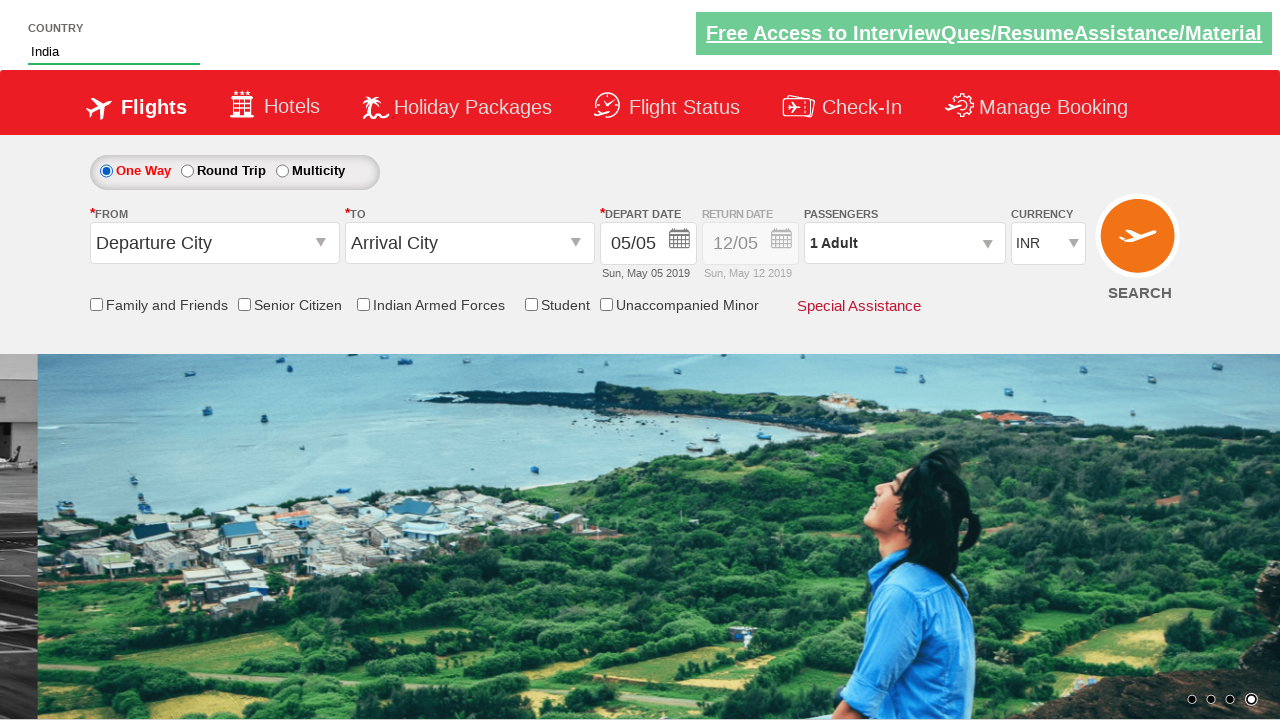